Tests drag and drop functionality by dragging an element and dropping it onto a target element within an iframe

Starting URL: https://jqueryui.com/droppable/

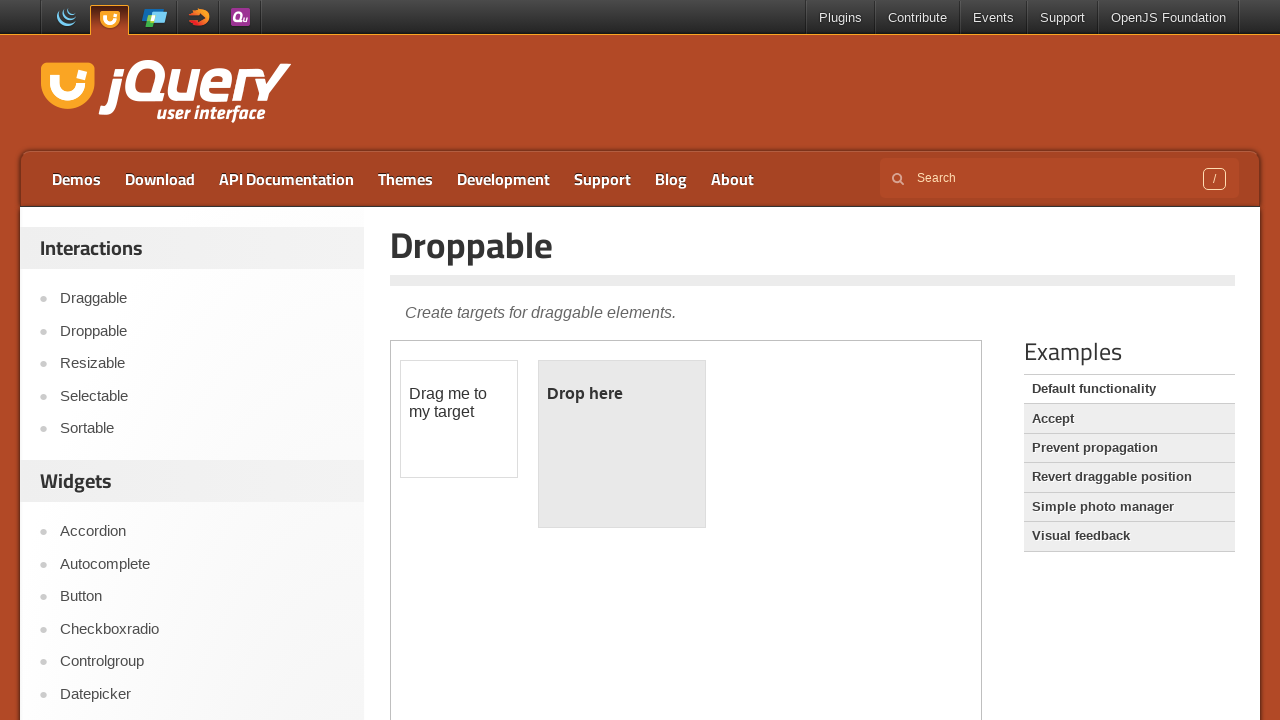

Waited for demo-frame iframe to load
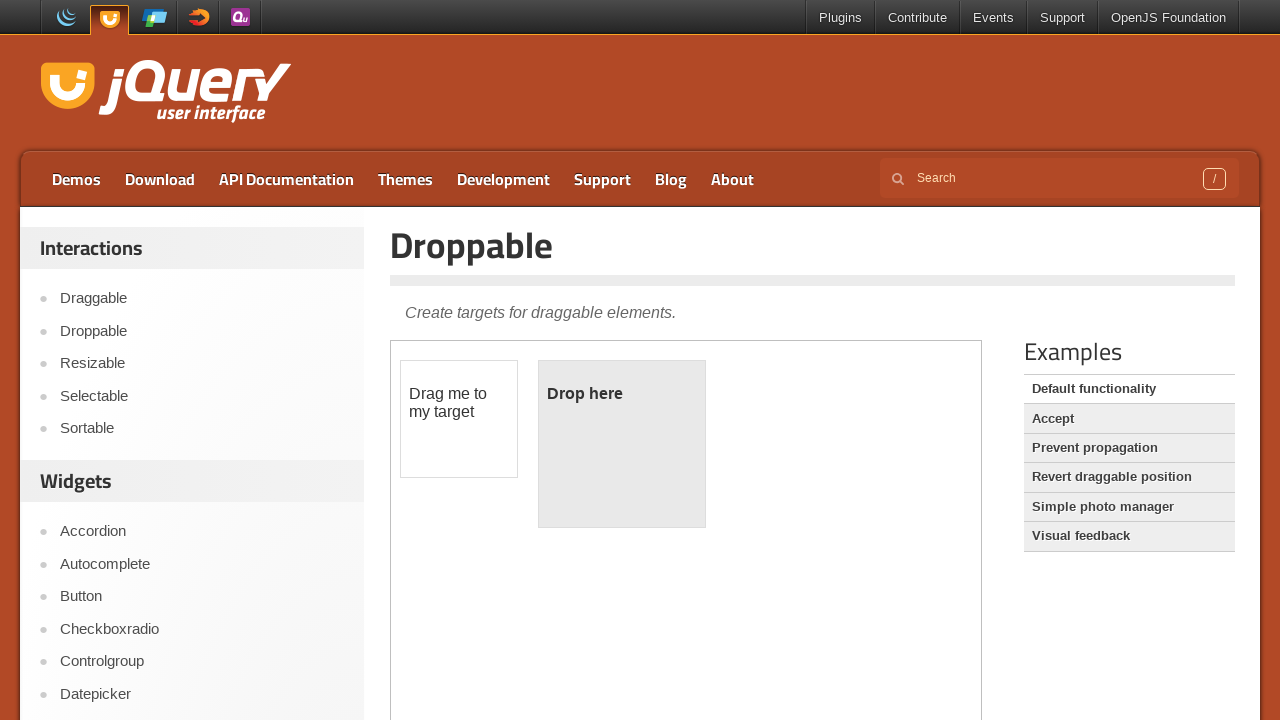

Located and switched to demo-frame iframe context
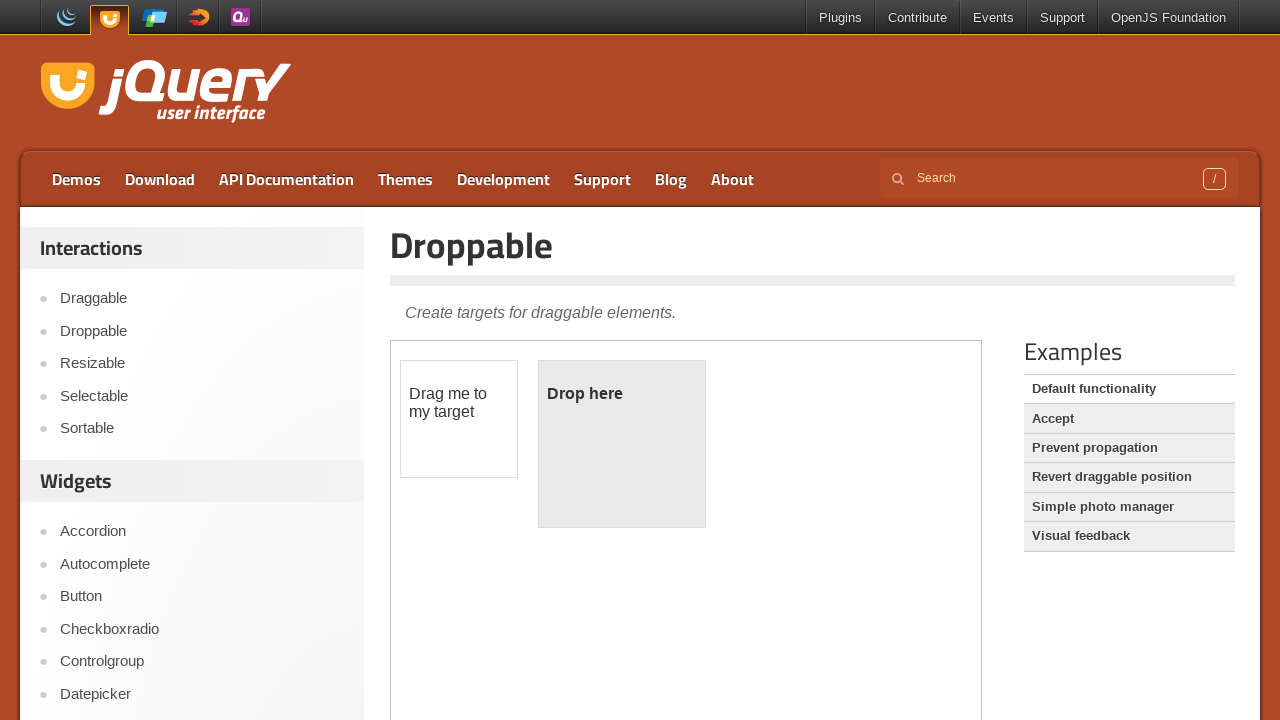

Located draggable element within iframe
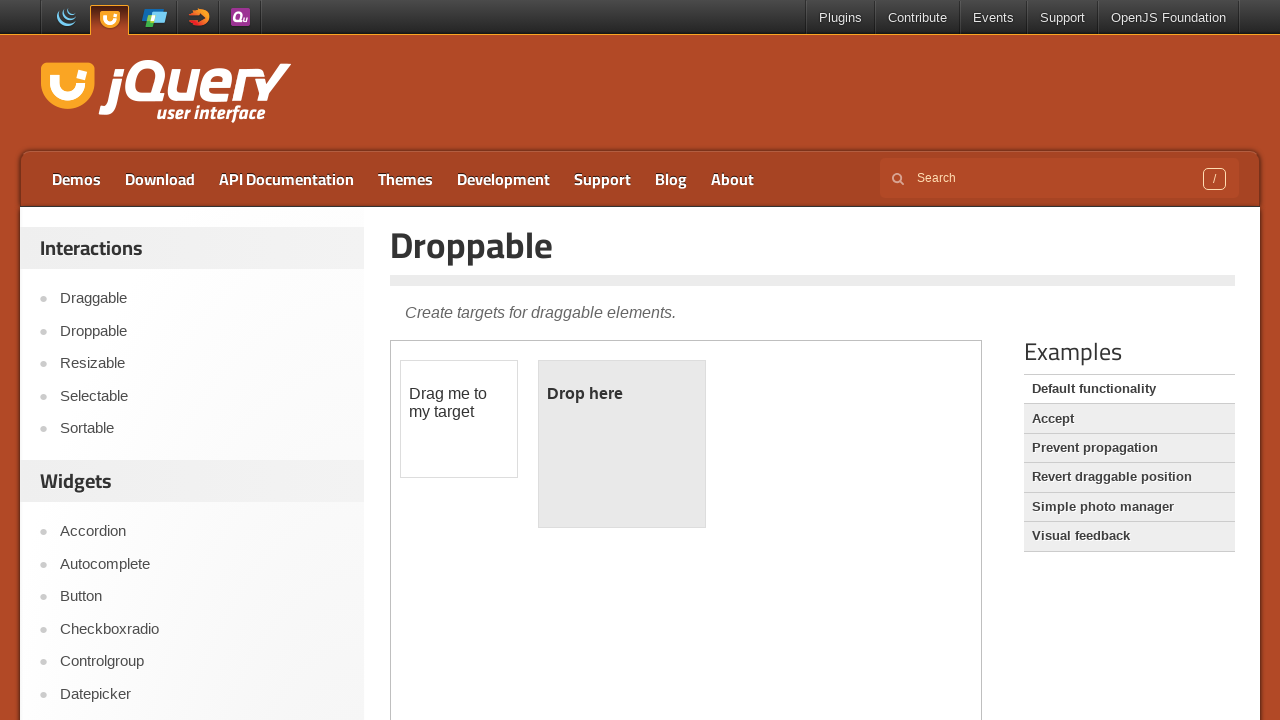

Located droppable target element within iframe
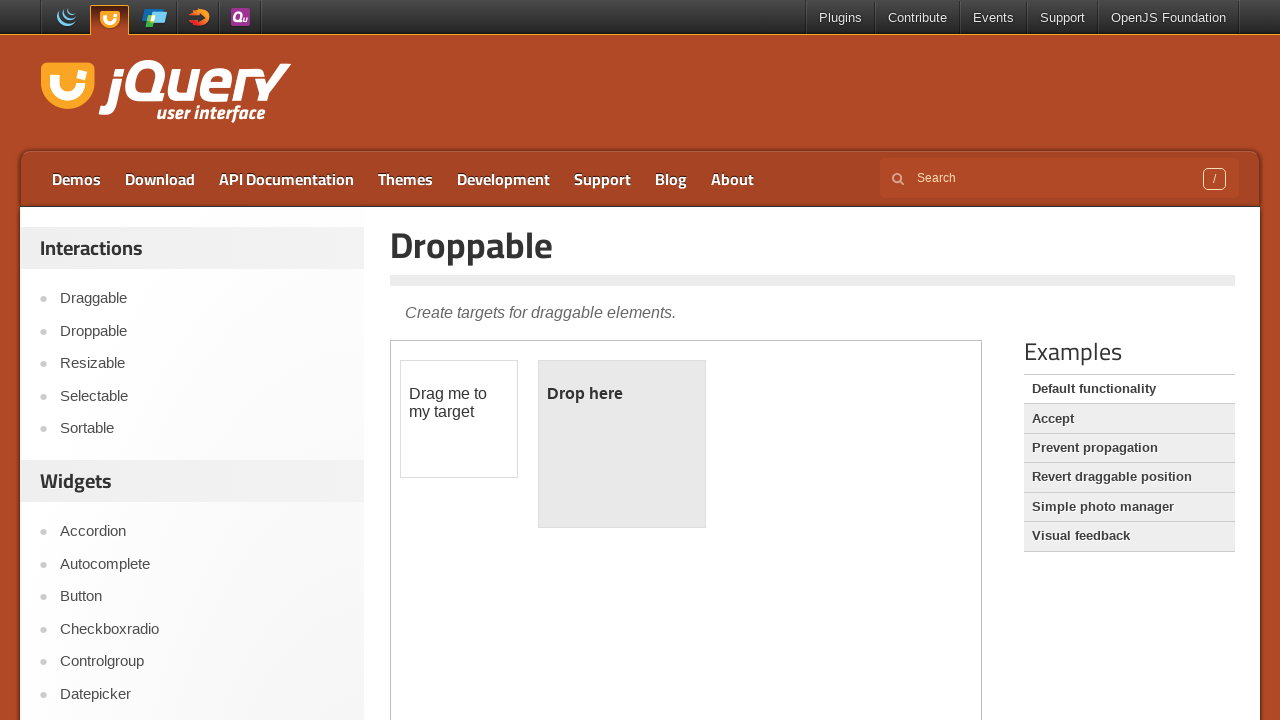

Performed drag and drop of draggable element onto droppable target at (622, 444)
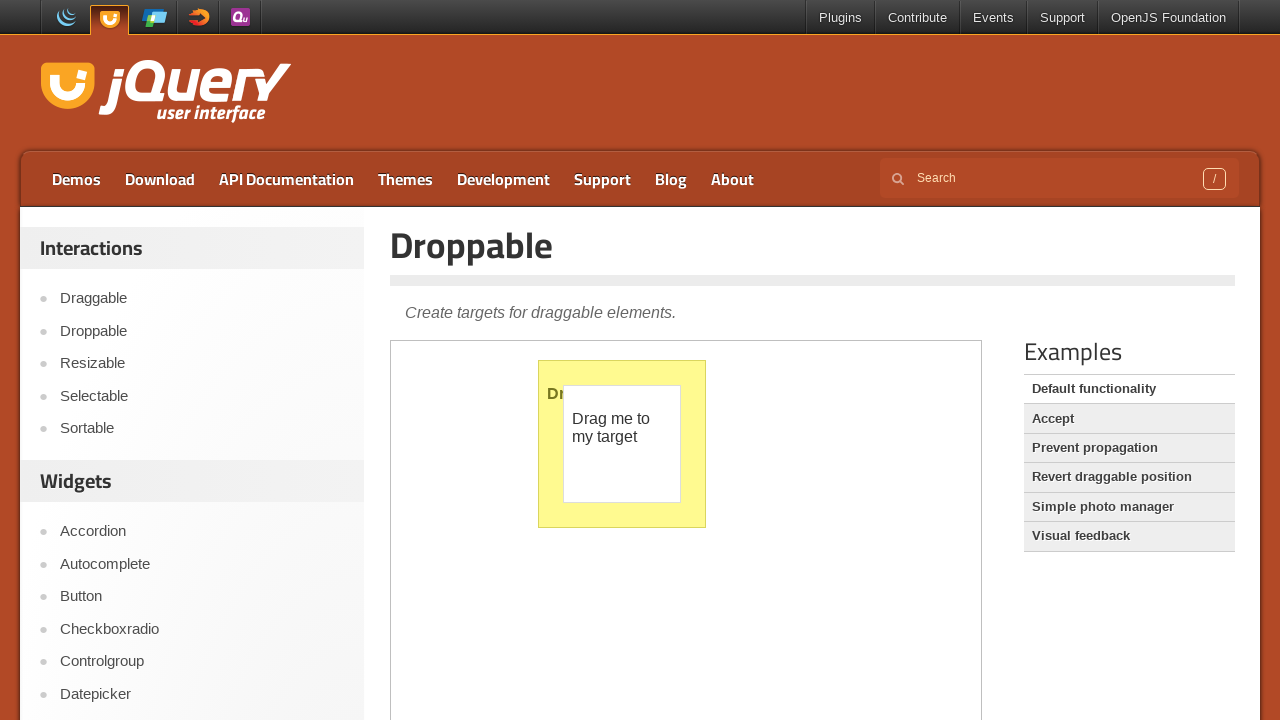

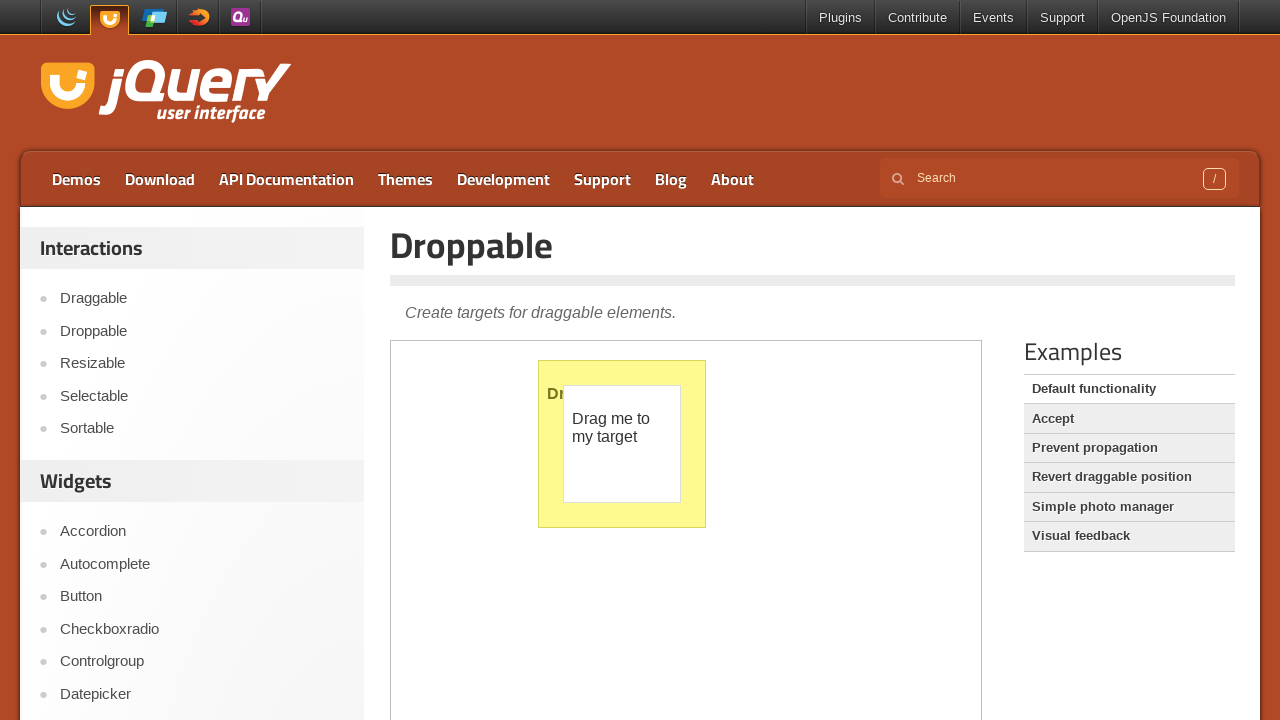